Creates a scheduling poll on chouseisan.com by filling in event title and candidate dates, then retrieves the generated poll URL

Starting URL: https://chouseisan.com/

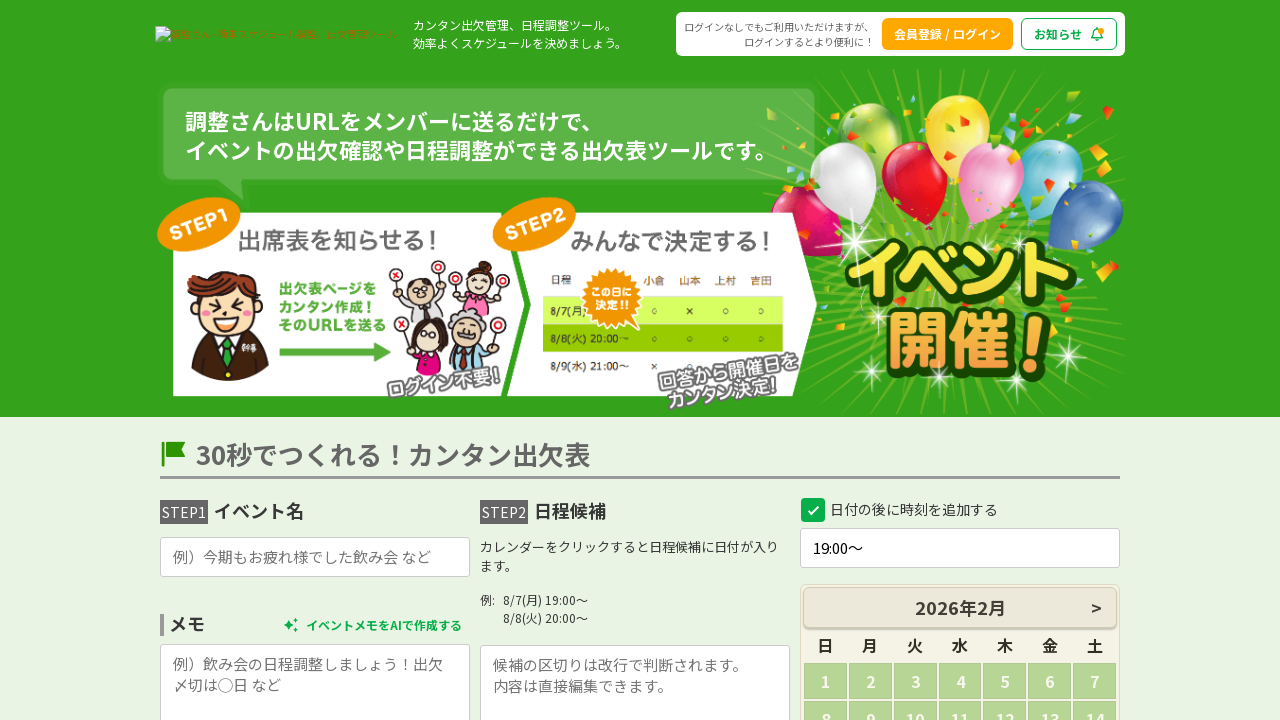

Filled event title field with 'Team Meeting Schedule' on #name
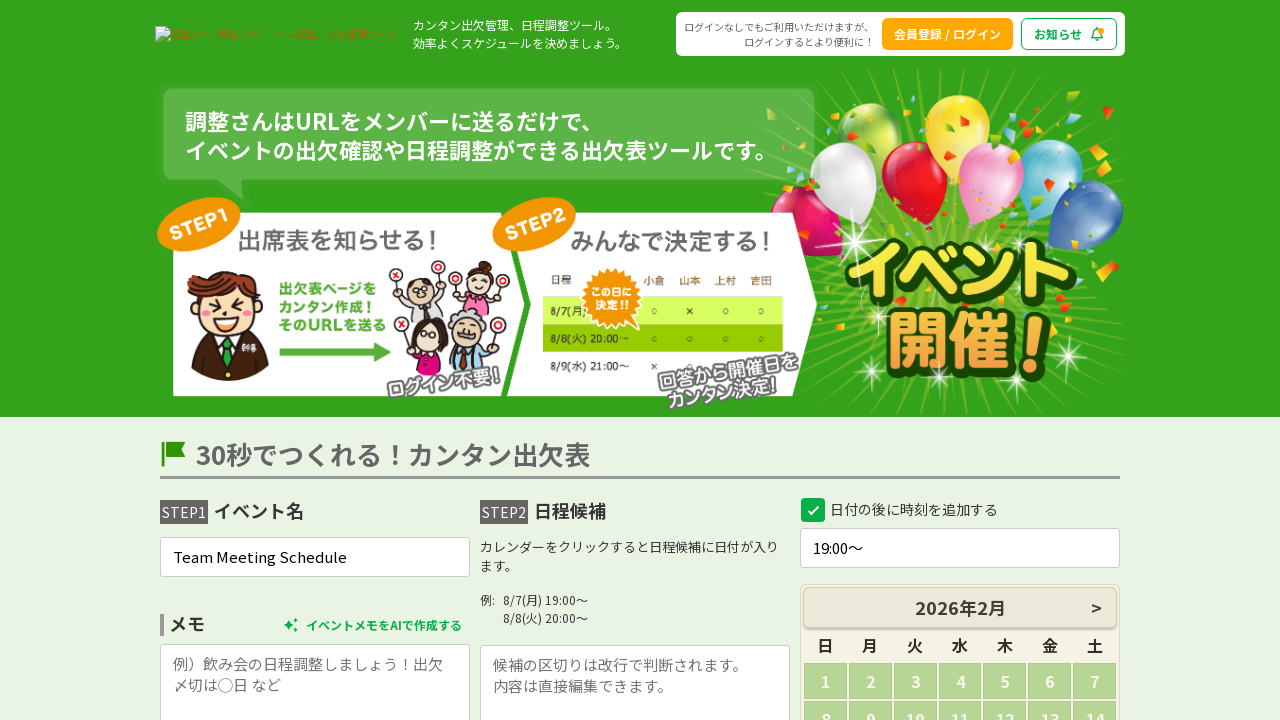

Filled candidate dates field with weekday dates and time slots (19:00～21:00) on #kouho
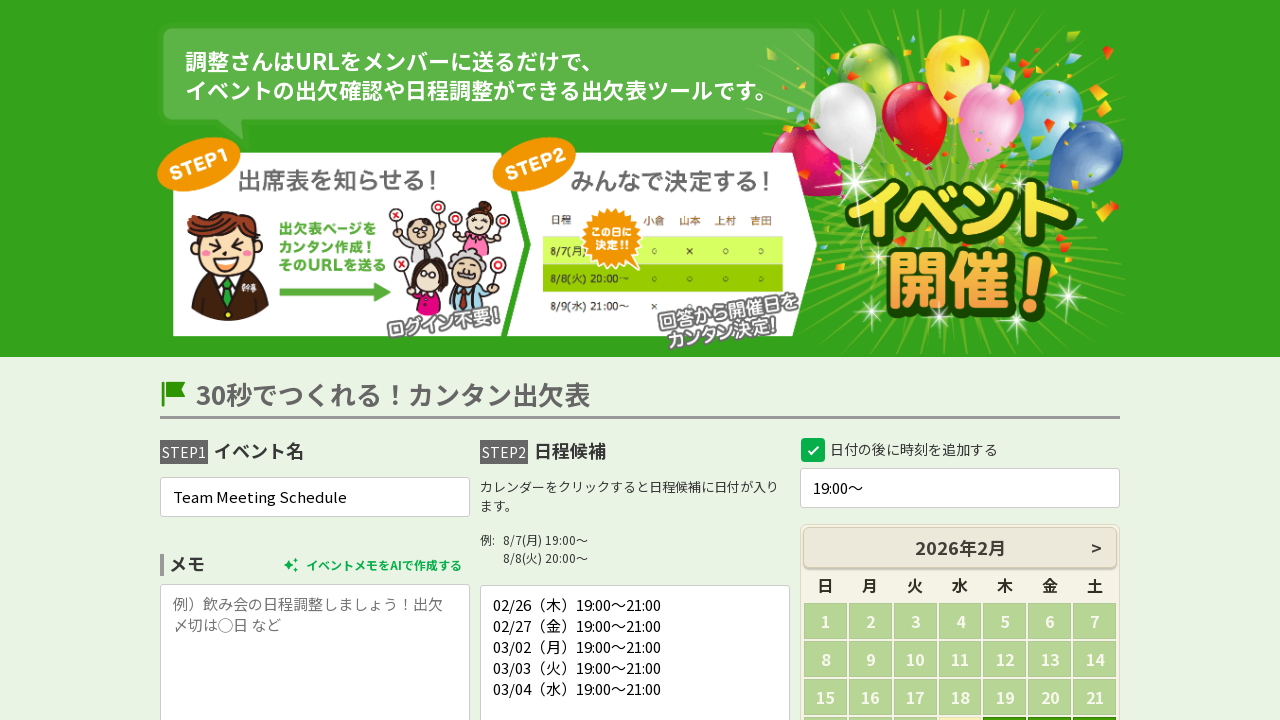

Clicked create button to generate scheduling poll at (640, 361) on #createBtn
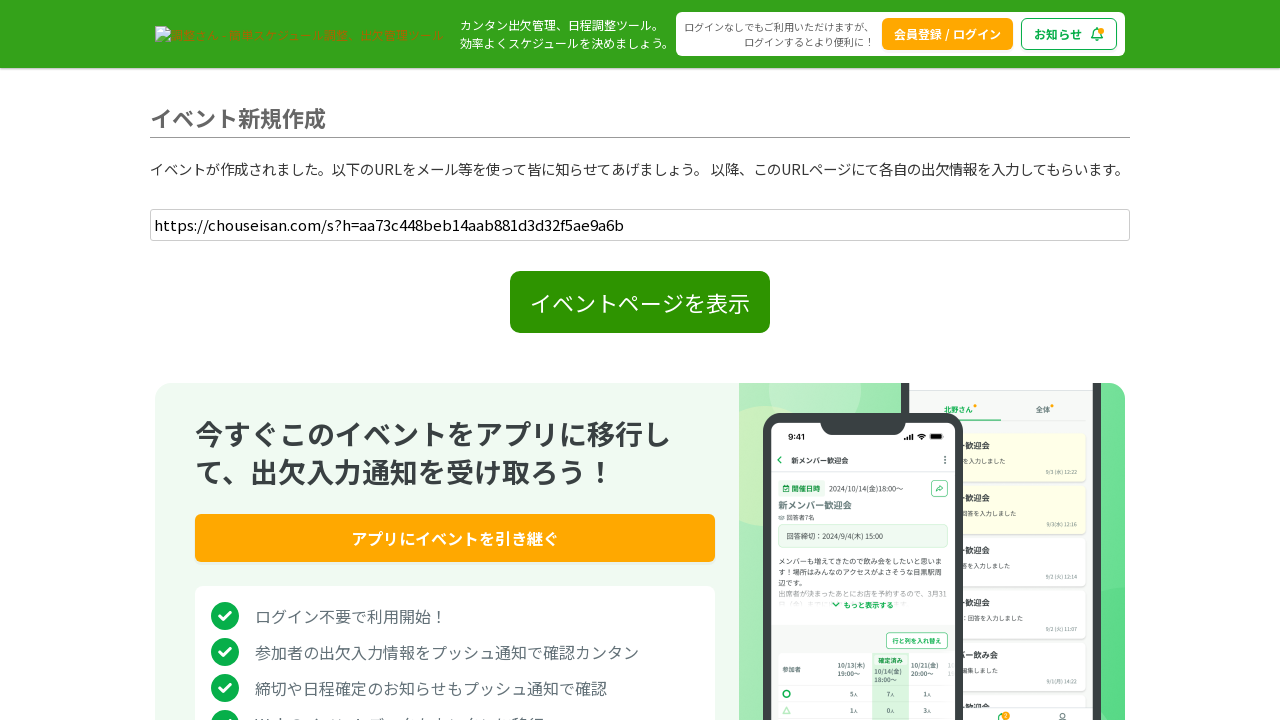

Poll URL field loaded and became available
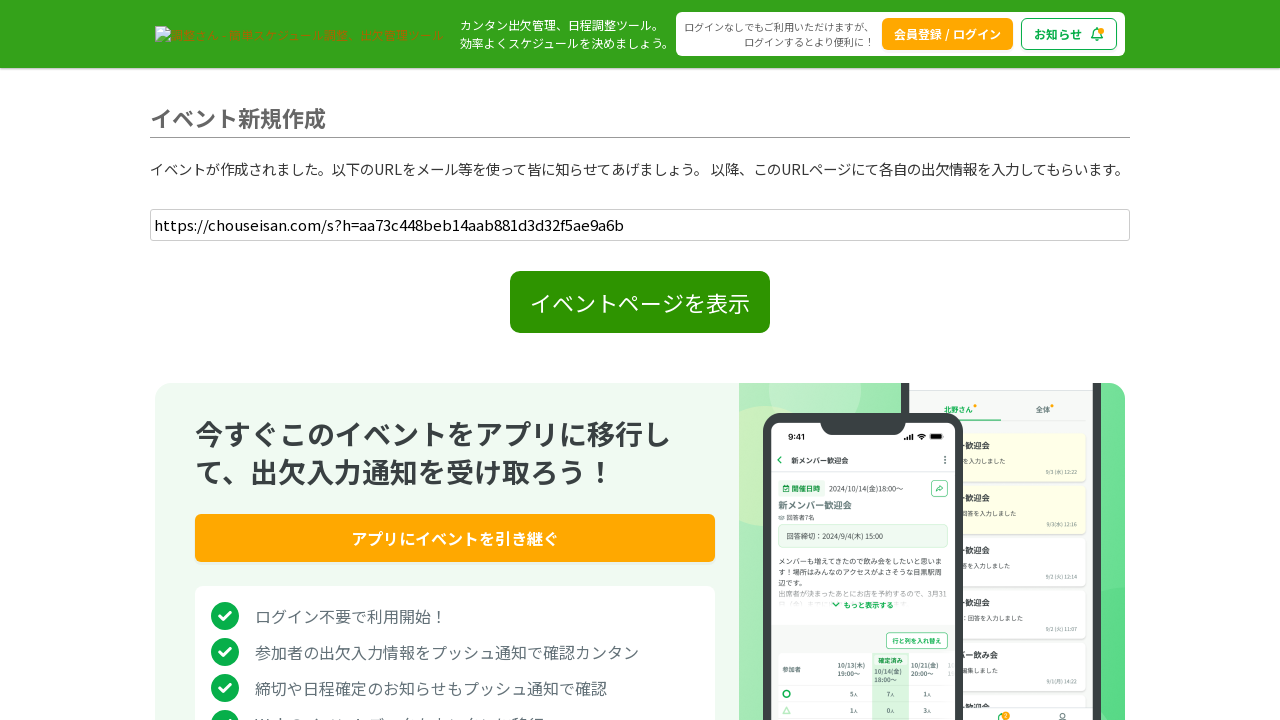

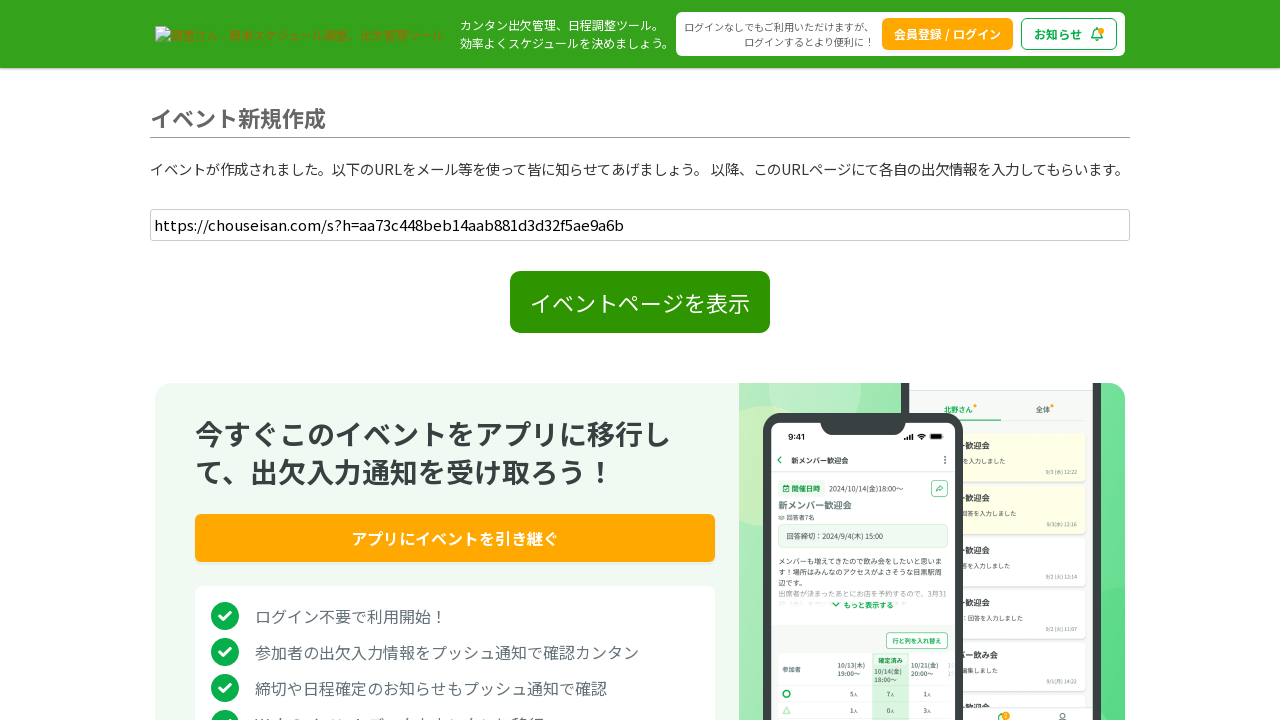